Navigates to OrangeHRM website, hovers over a dropdown menu, and clicks on the IT Manager option

Starting URL: https://www.orangehrm.com/

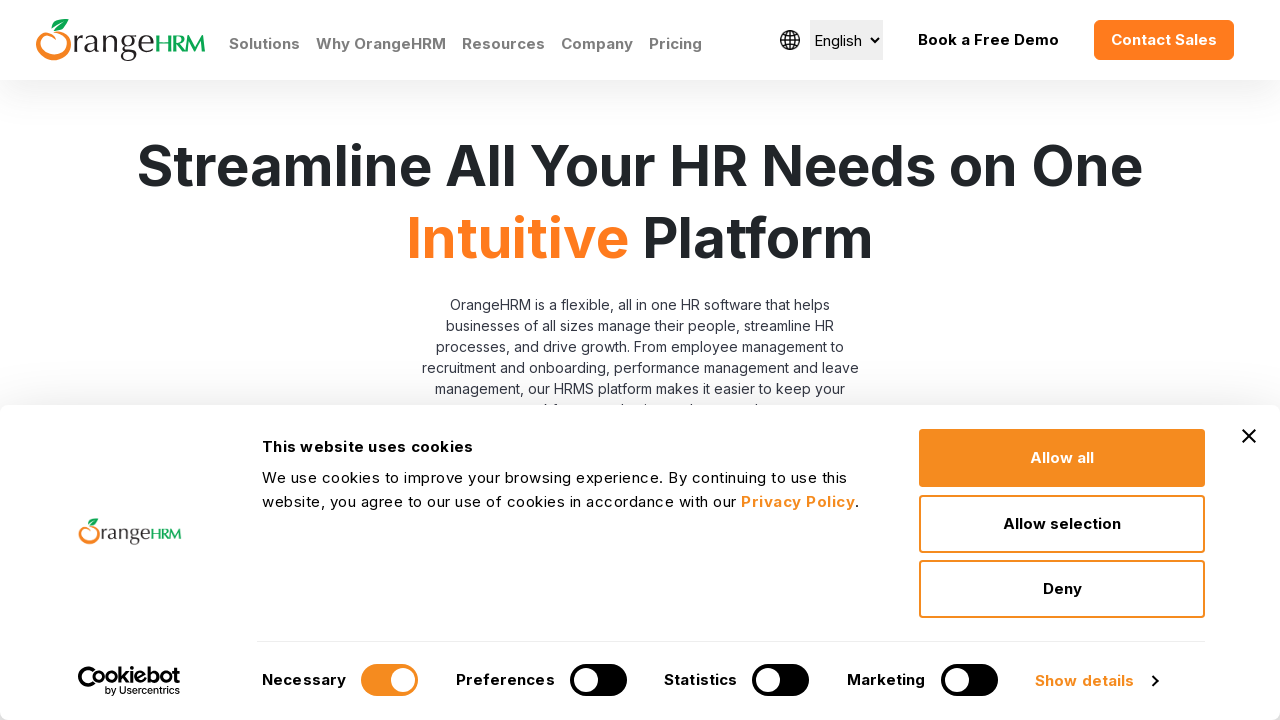

Hovered over 'Why OrangeHRM' dropdown menu at (381, 44) on text=Why OrangeHRM
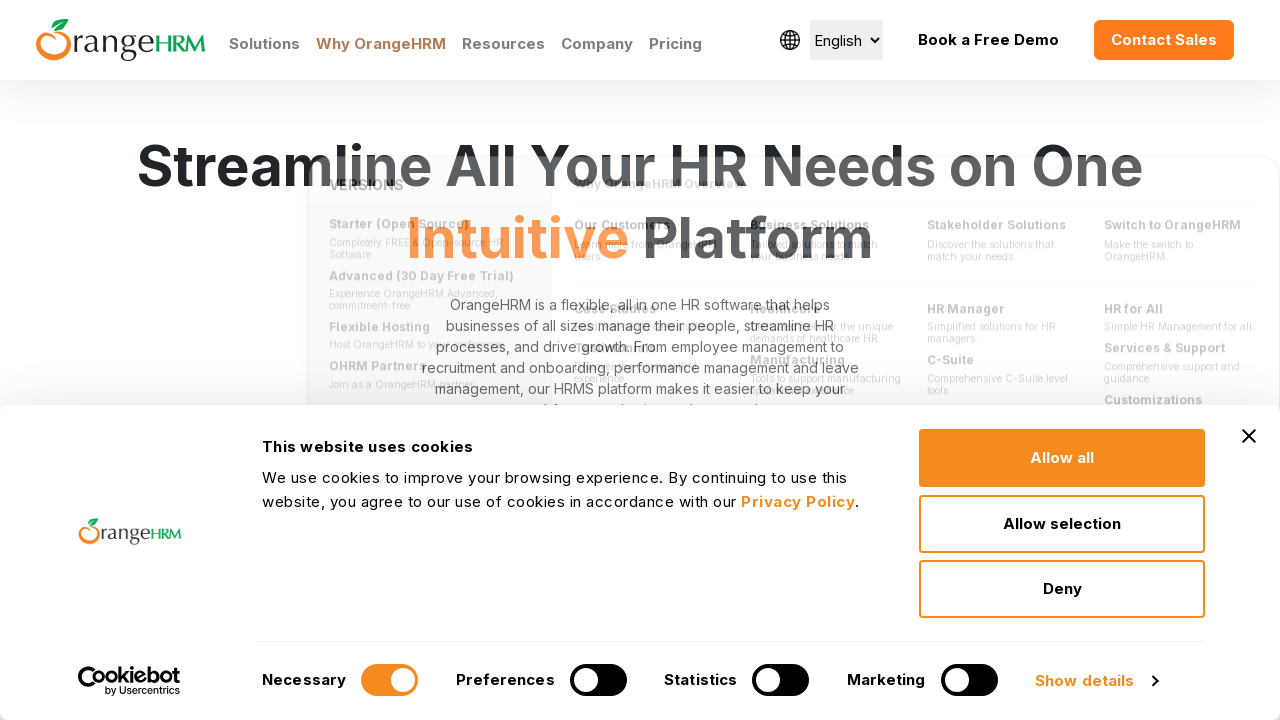

Clicked on 'IT Manager' option in dropdown at (1004, 391) on text=IT Manager
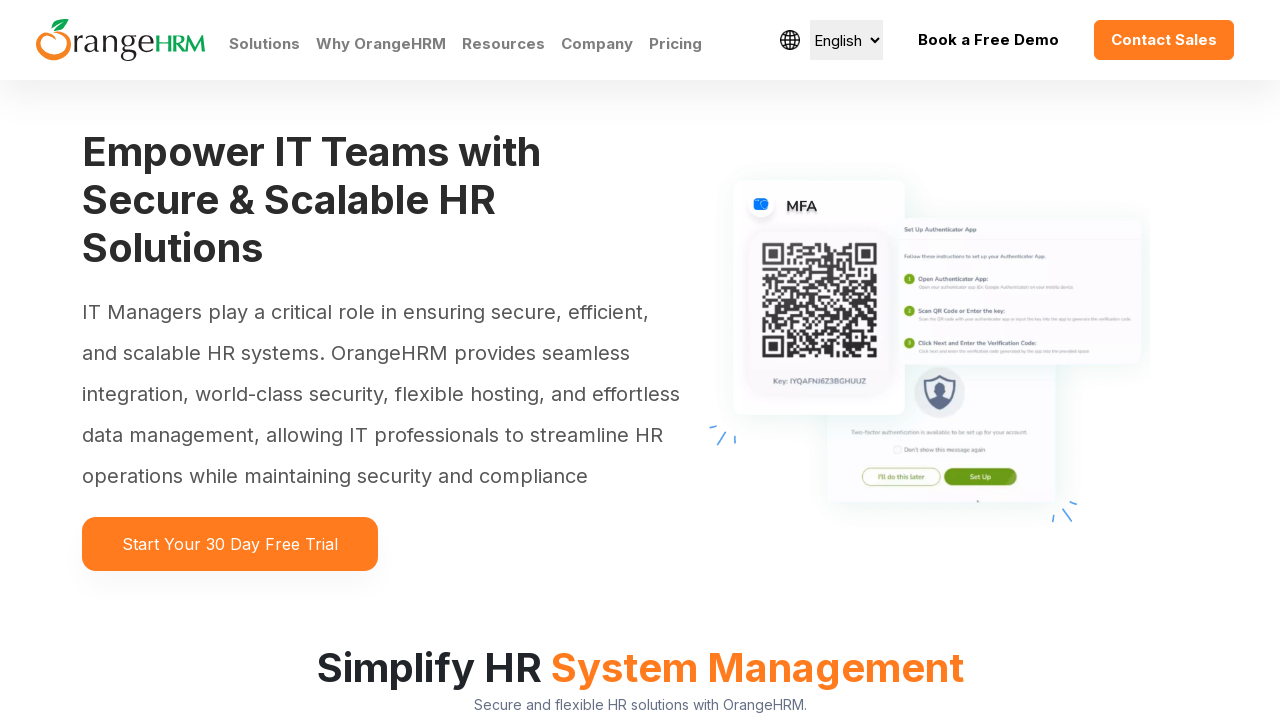

IT Manager page loaded successfully
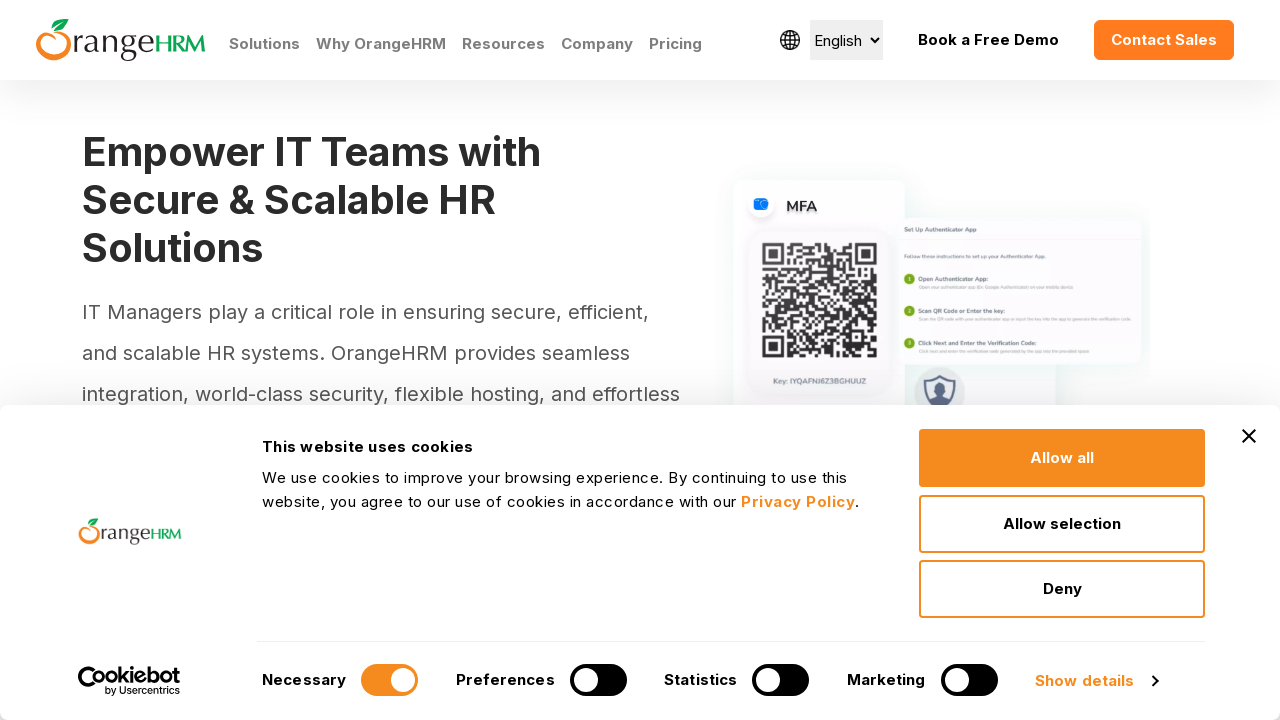

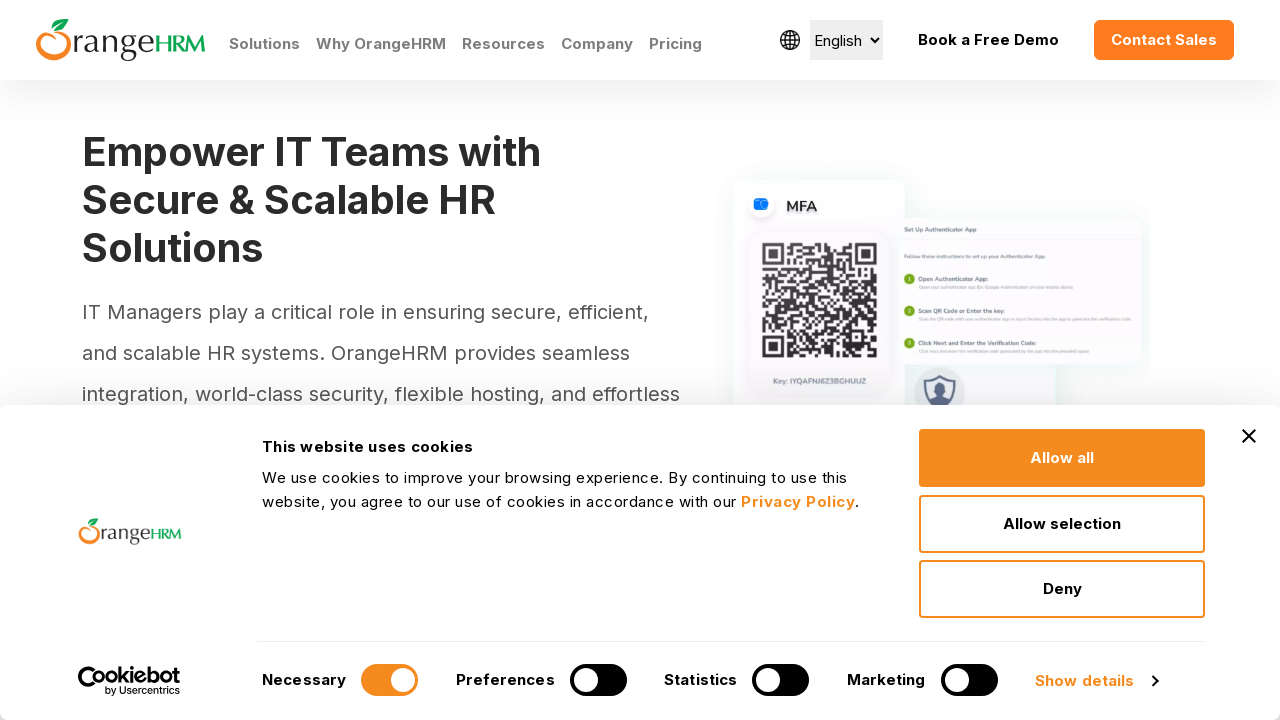